Tests that the Playwright Python documentation homepage has a "GET STARTED" link that navigates to the intro documentation page when clicked.

Starting URL: https://playwright.dev/python

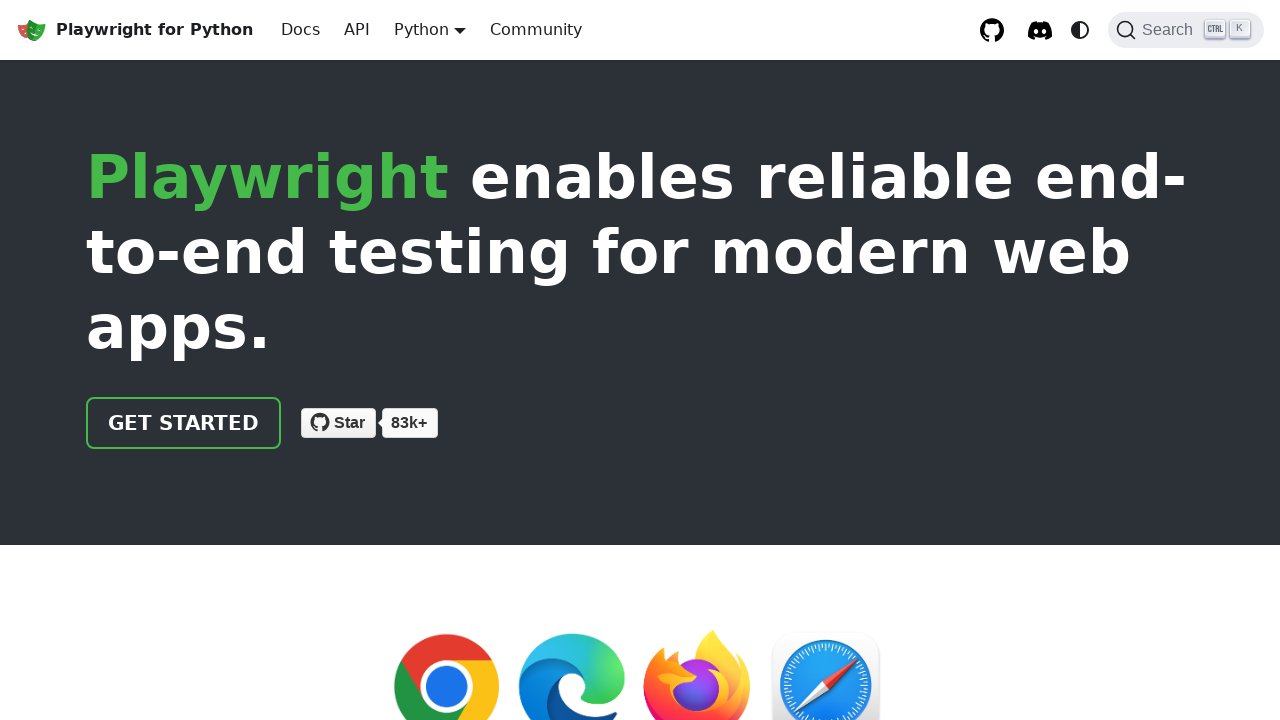

Clicked GET STARTED link at (184, 423) on internal:role=link[name="GET STARTED"i]
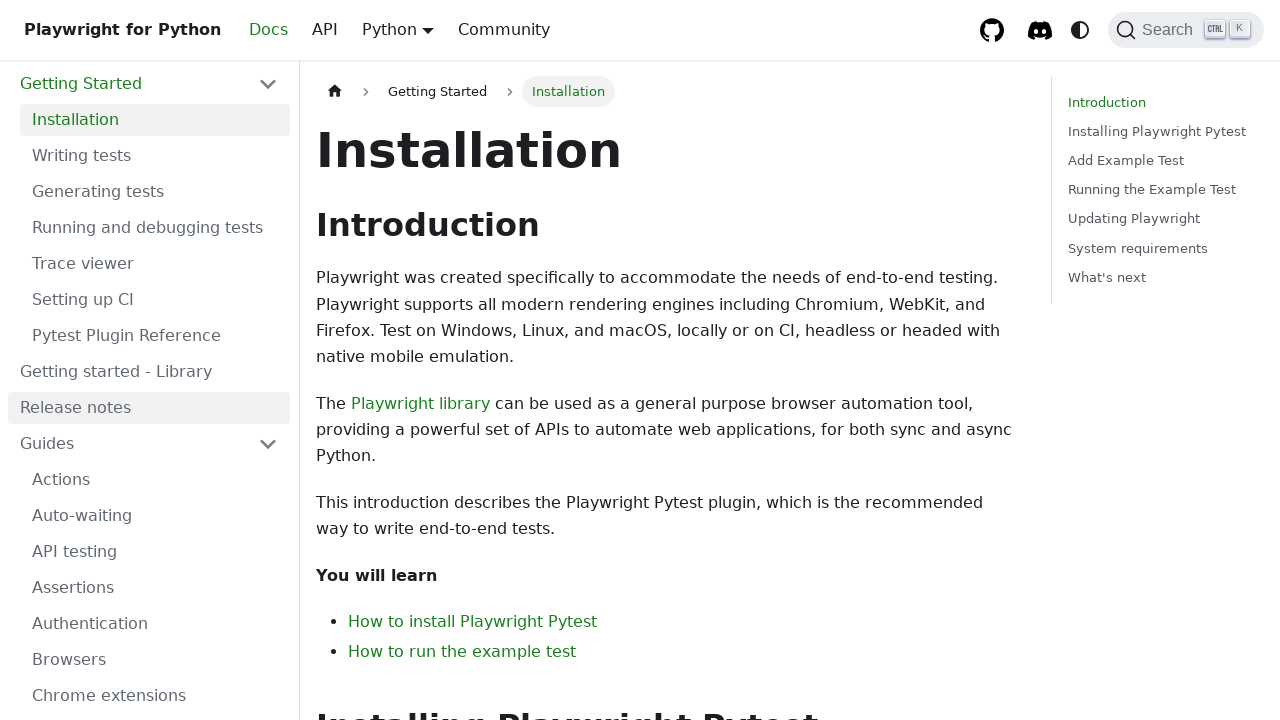

Navigated to intro documentation page
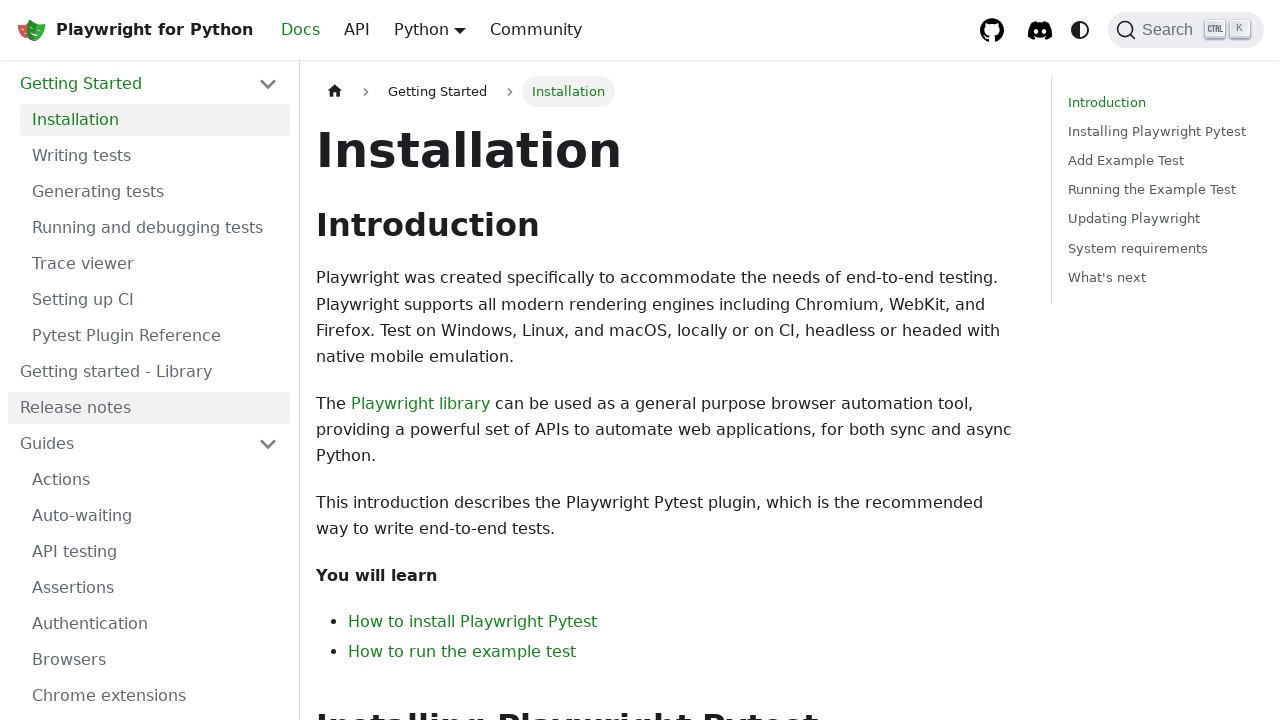

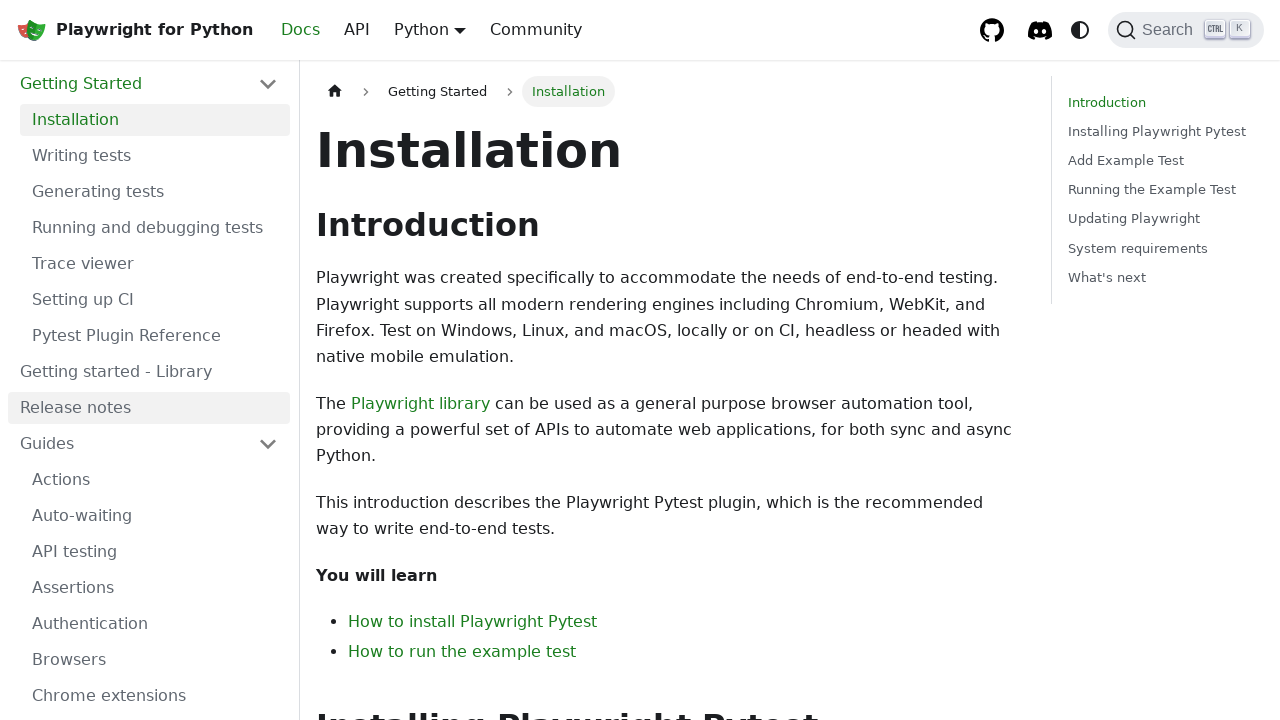